Navigates to the Tailwind CSS cheat sheet page and clicks the "EXPAND ALL" button to reveal all content sections.

Starting URL: https://nerdcave.com/tailwind-cheat-sheet

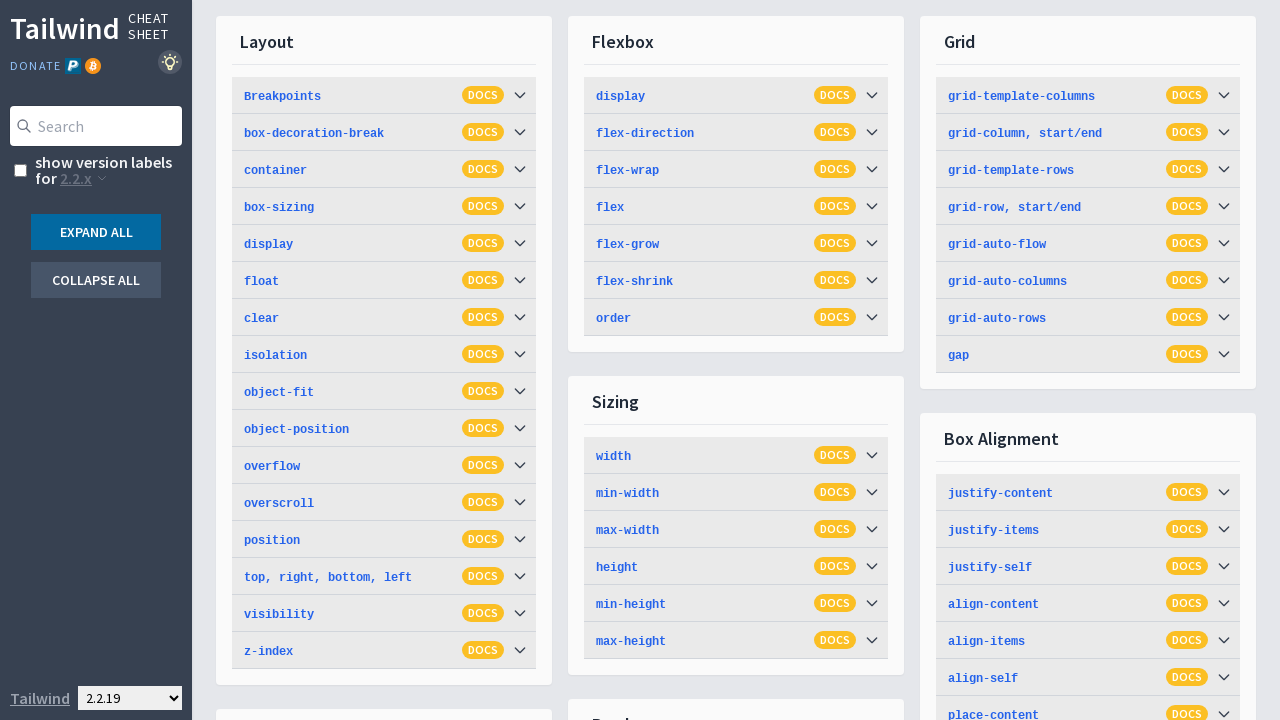

Waited for buttons to load on Tailwind cheat sheet page
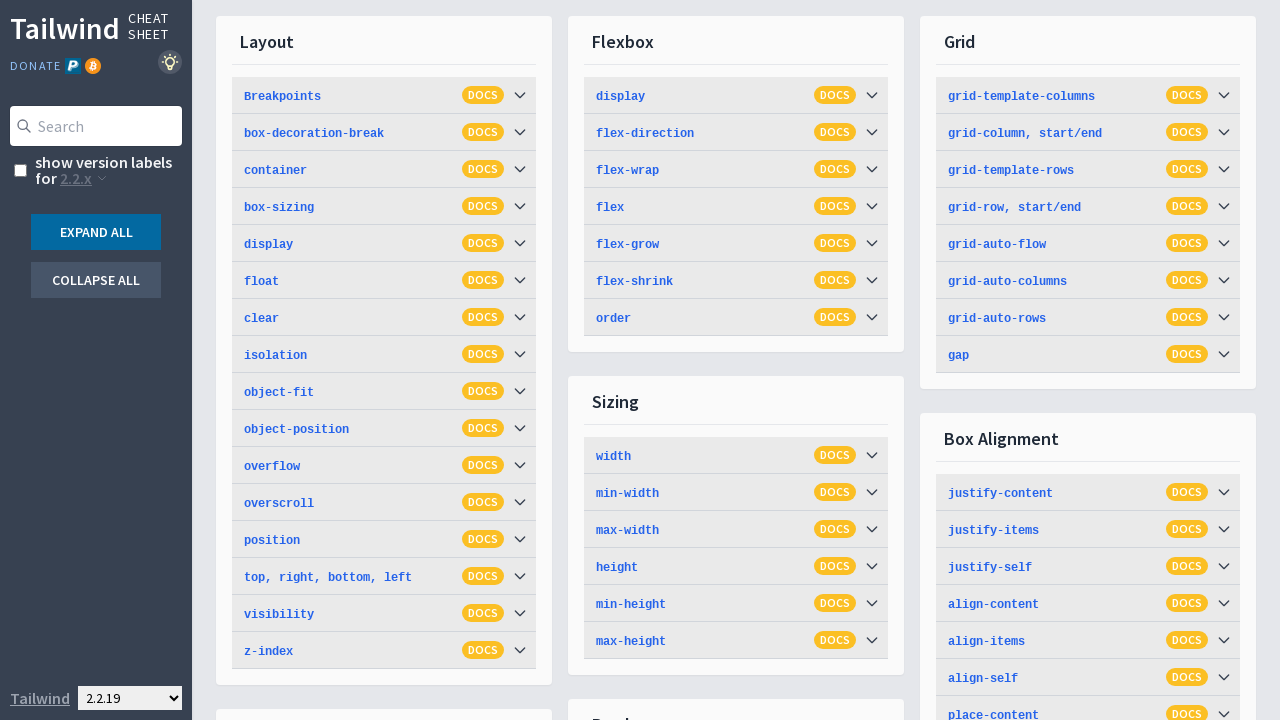

Clicked the 'EXPAND ALL' button at (96, 232) on button:has-text('EXPAND ALL')
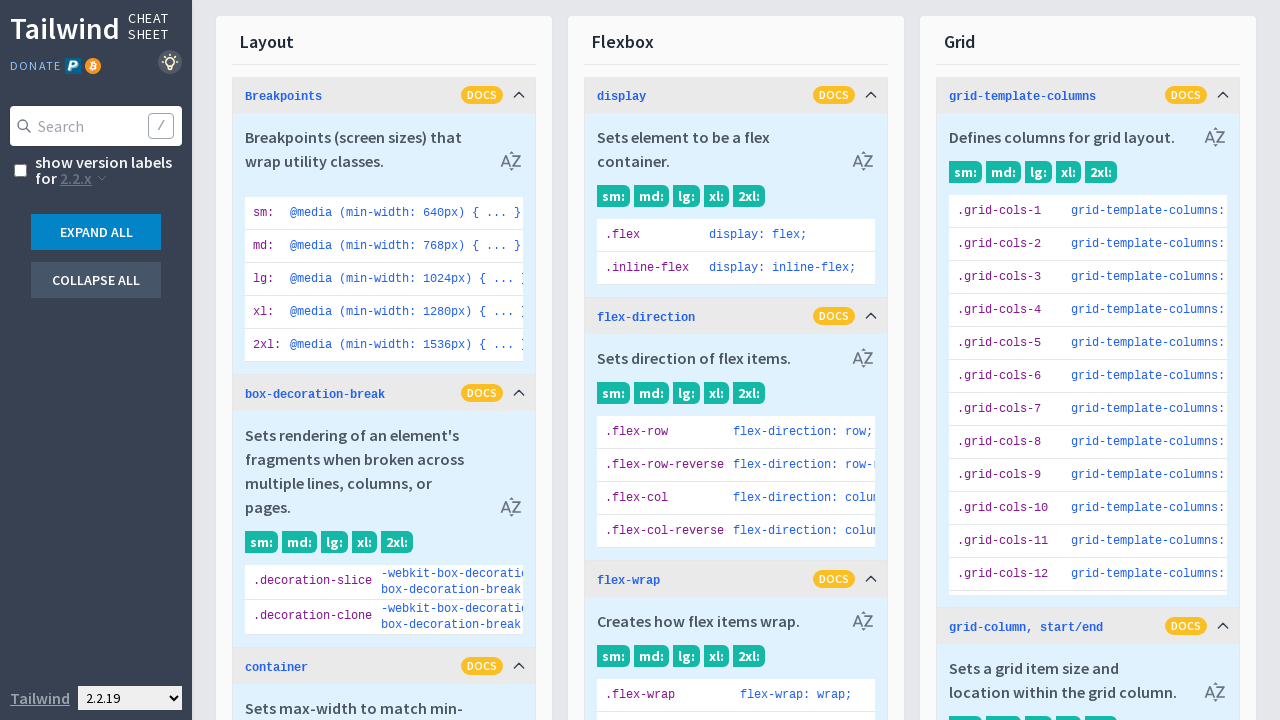

All content sections expanded and visible
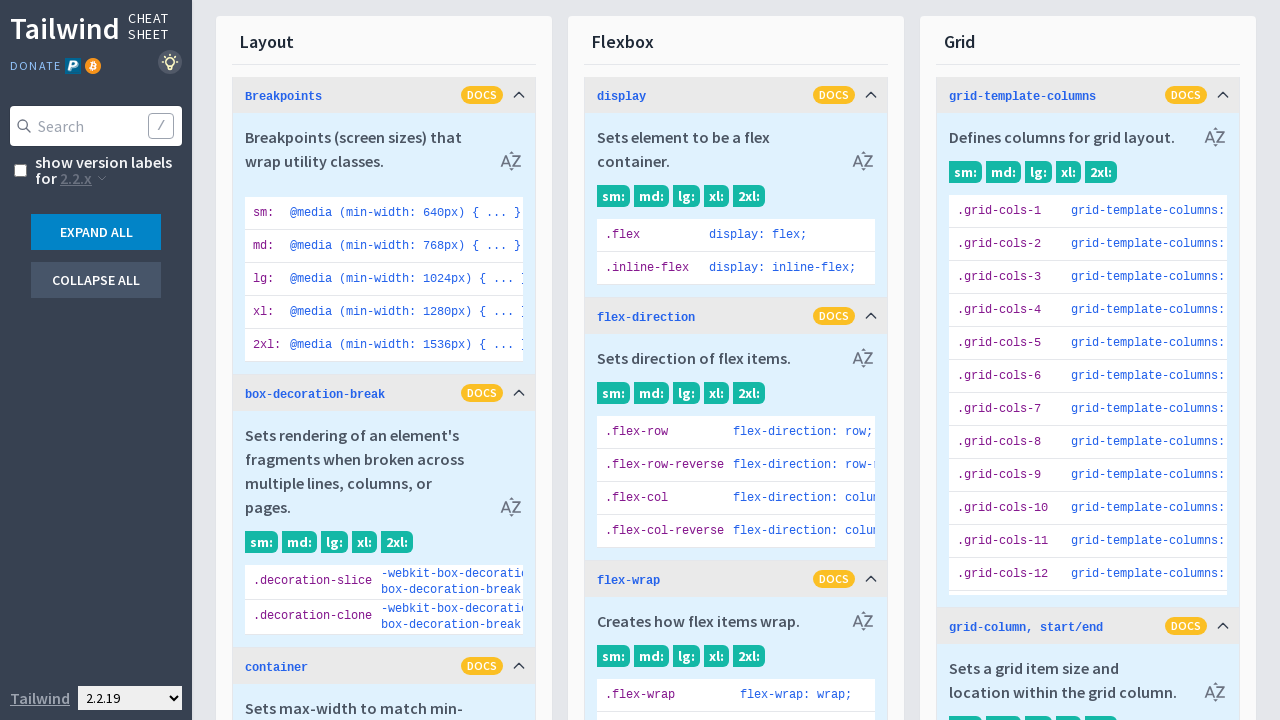

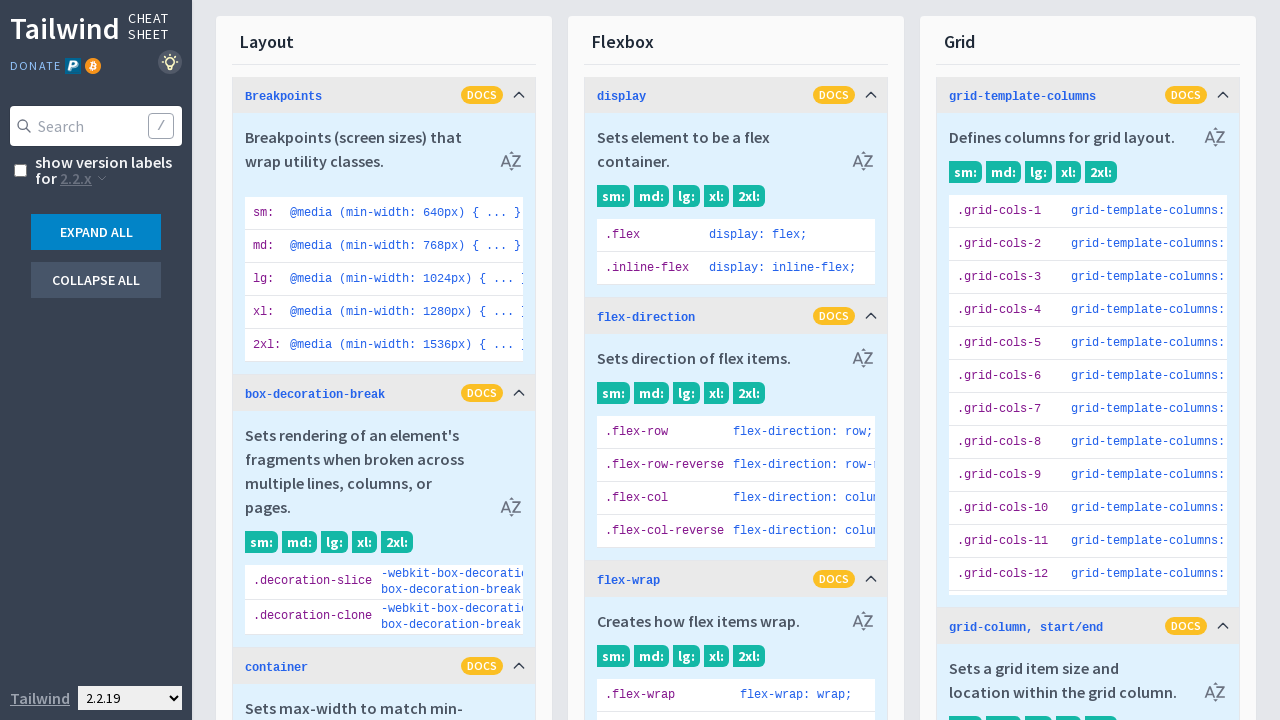